Tests clicking on a "Start a free trial" link using partial link text on the VWO landing page

Starting URL: https://app.vwo.com

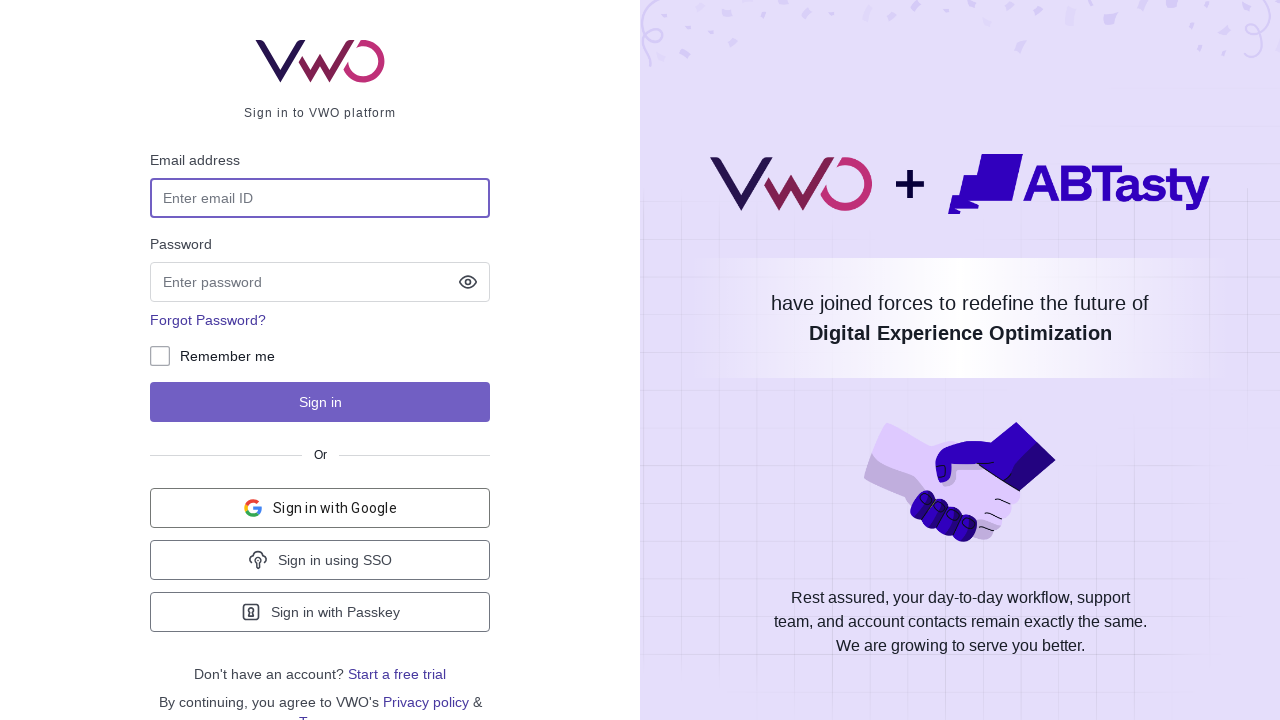

Navigated to VWO landing page
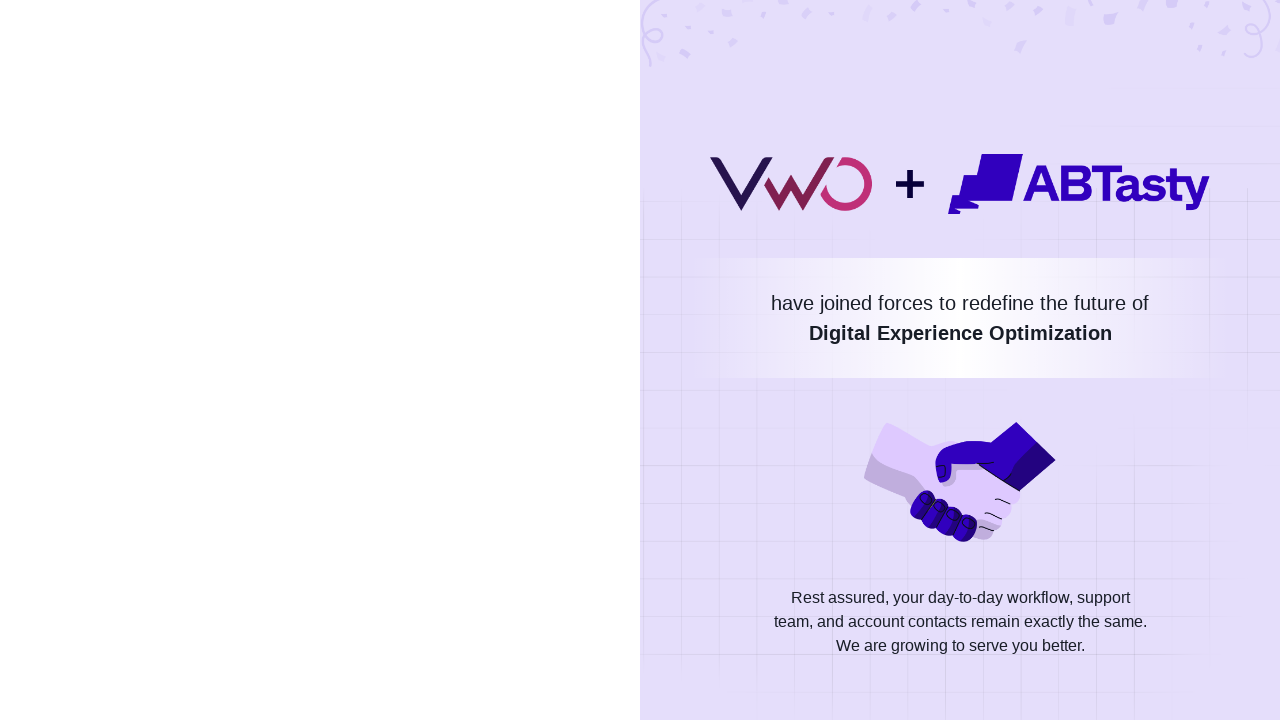

Clicked on 'Start a free trial' link using partial link text match at (397, 674) on text=/.*trial.*/
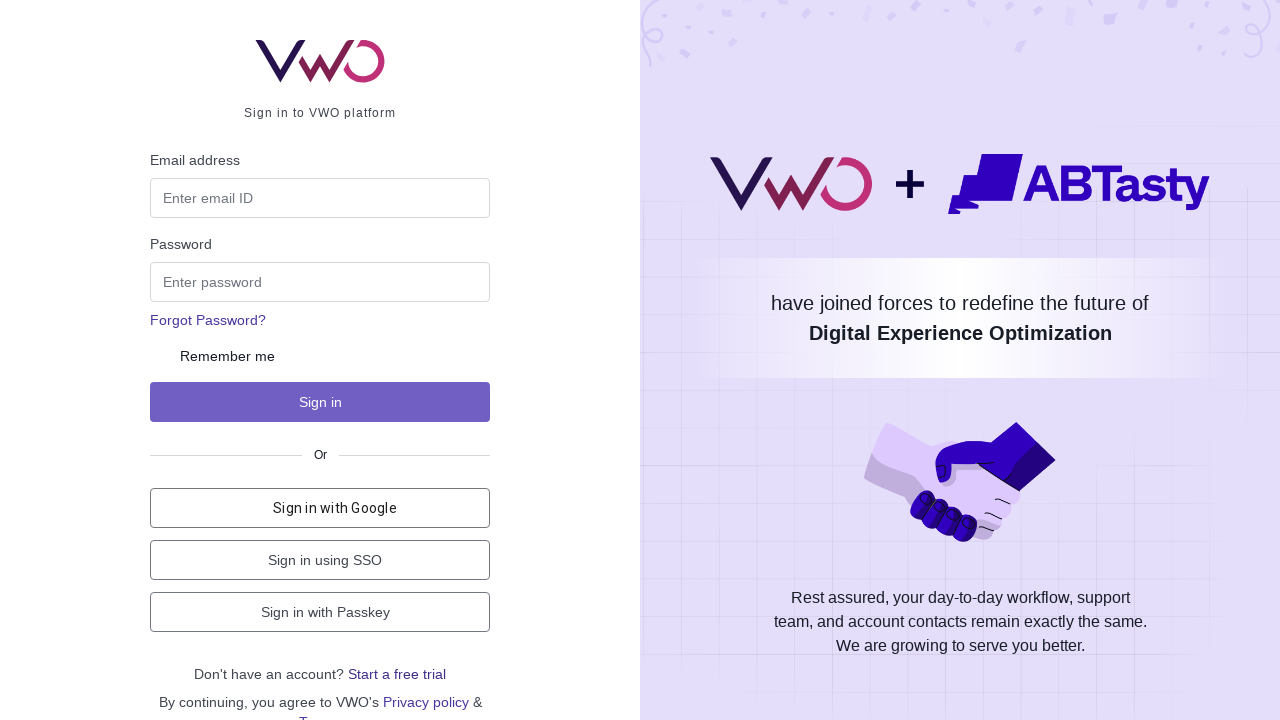

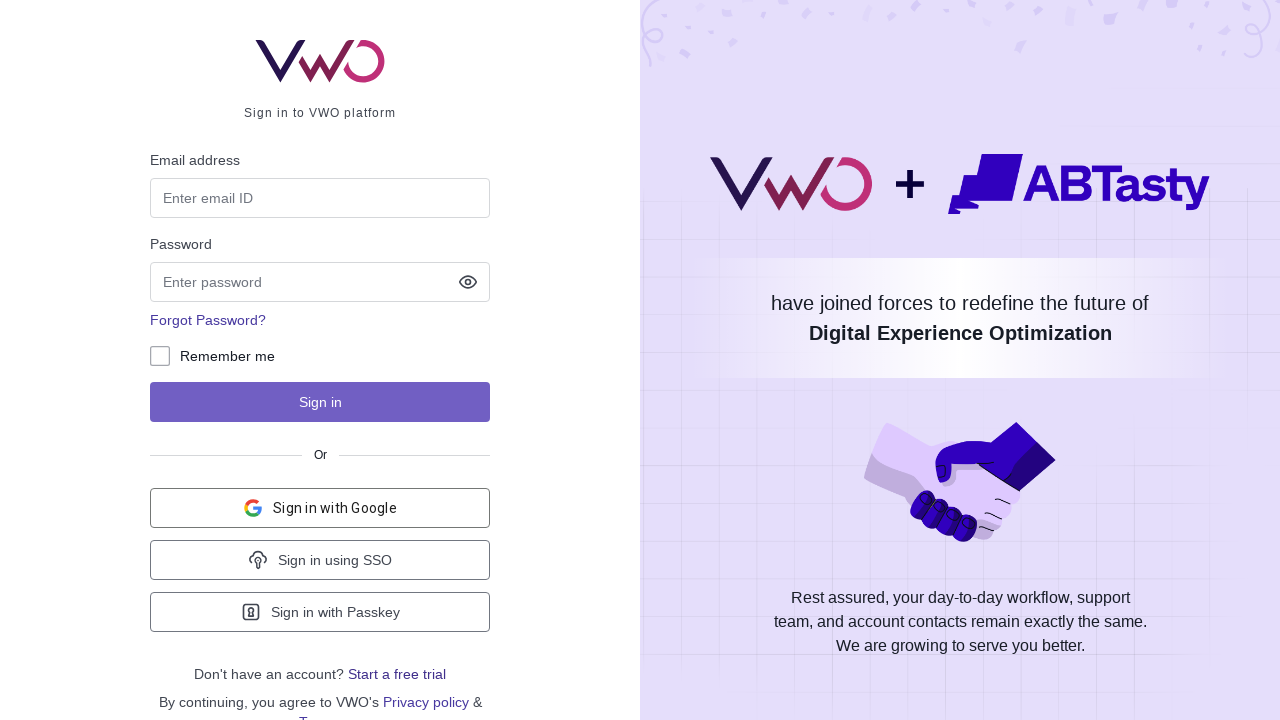